Tests dropdown selection functionality by selecting an option from the Skills dropdown menu by index

Starting URL: https://demo.automationtesting.in/Register.html

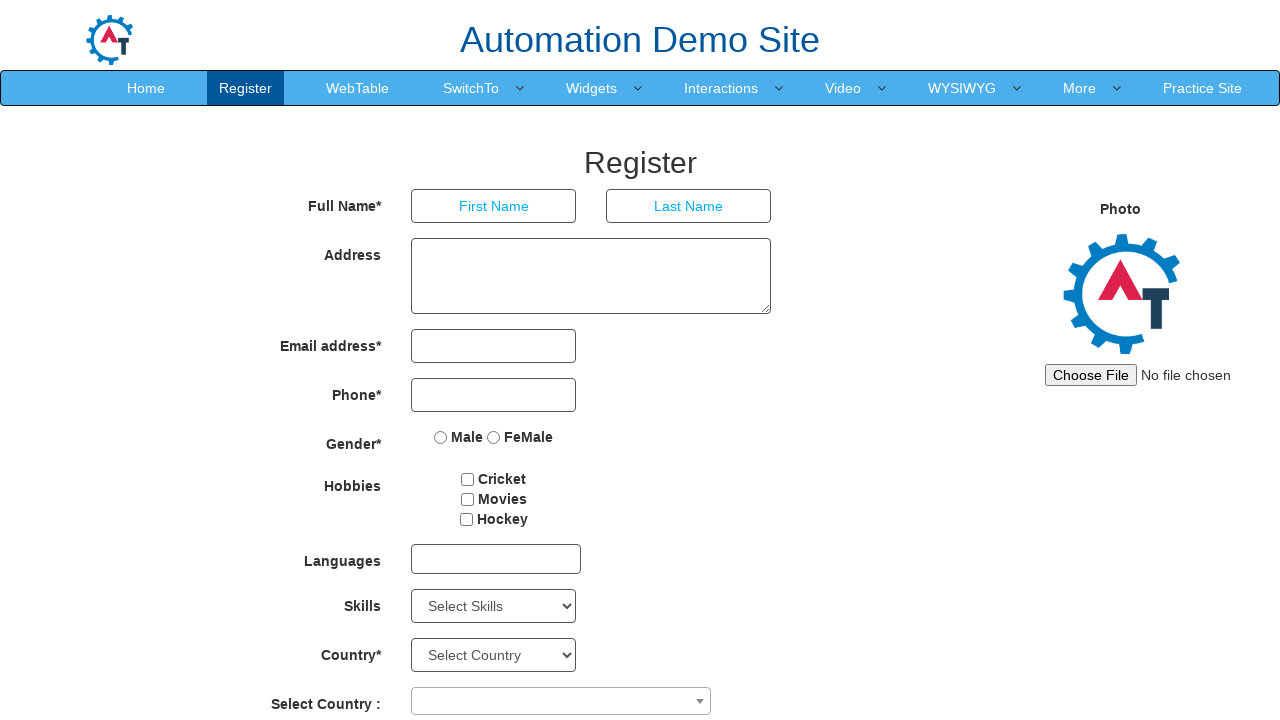

Selected option at index 2 from Skills dropdown on select#Skills
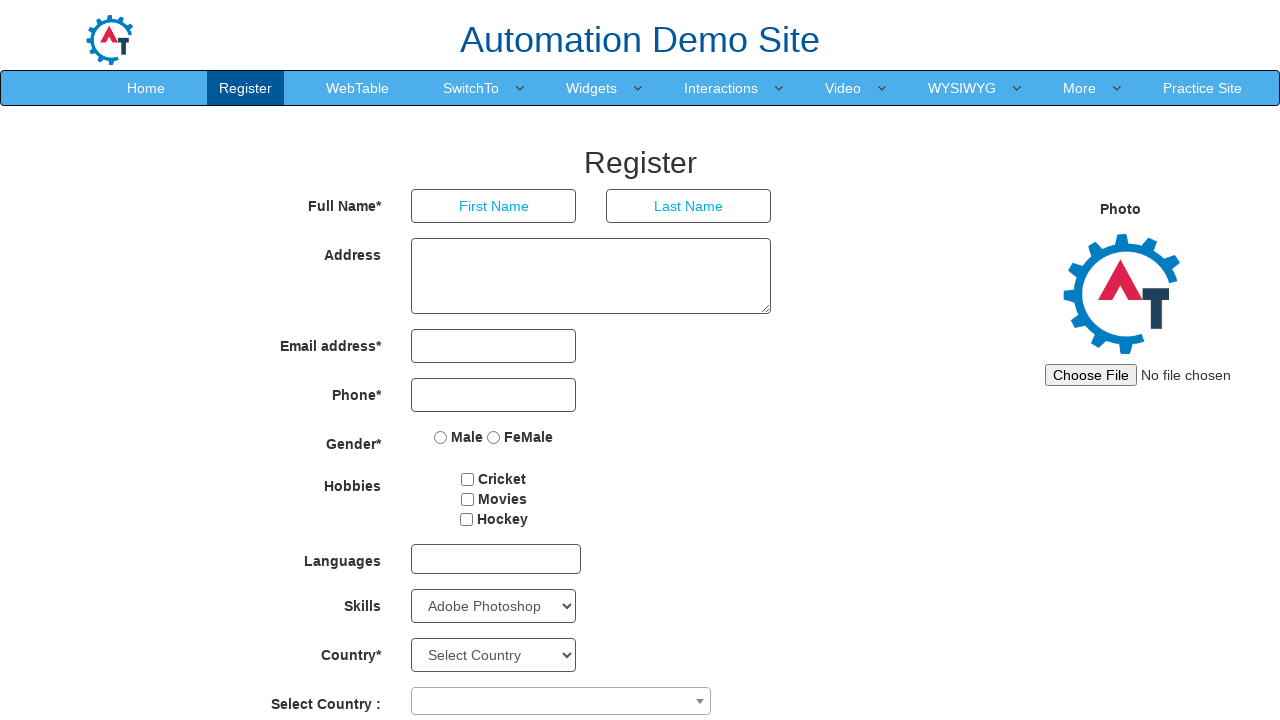

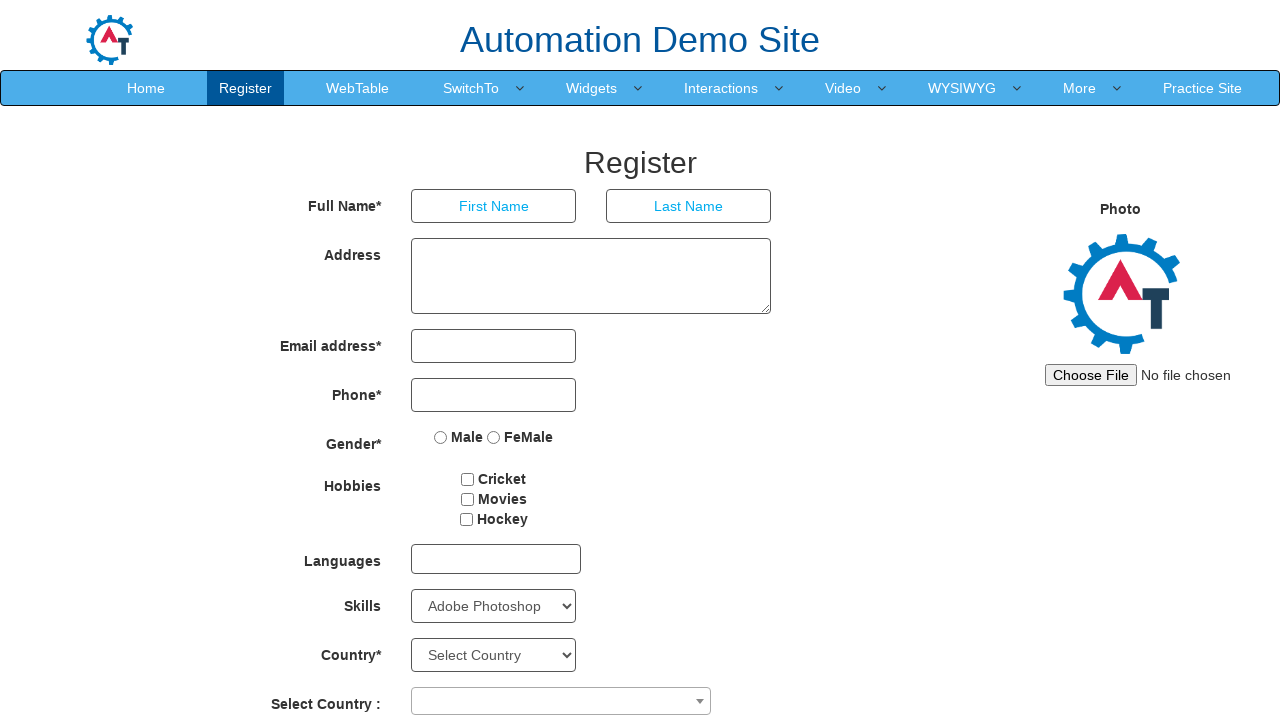